Tests form validation when last name field is left empty while other fields are filled

Starting URL: https://suninjuly.github.io/registration1.html

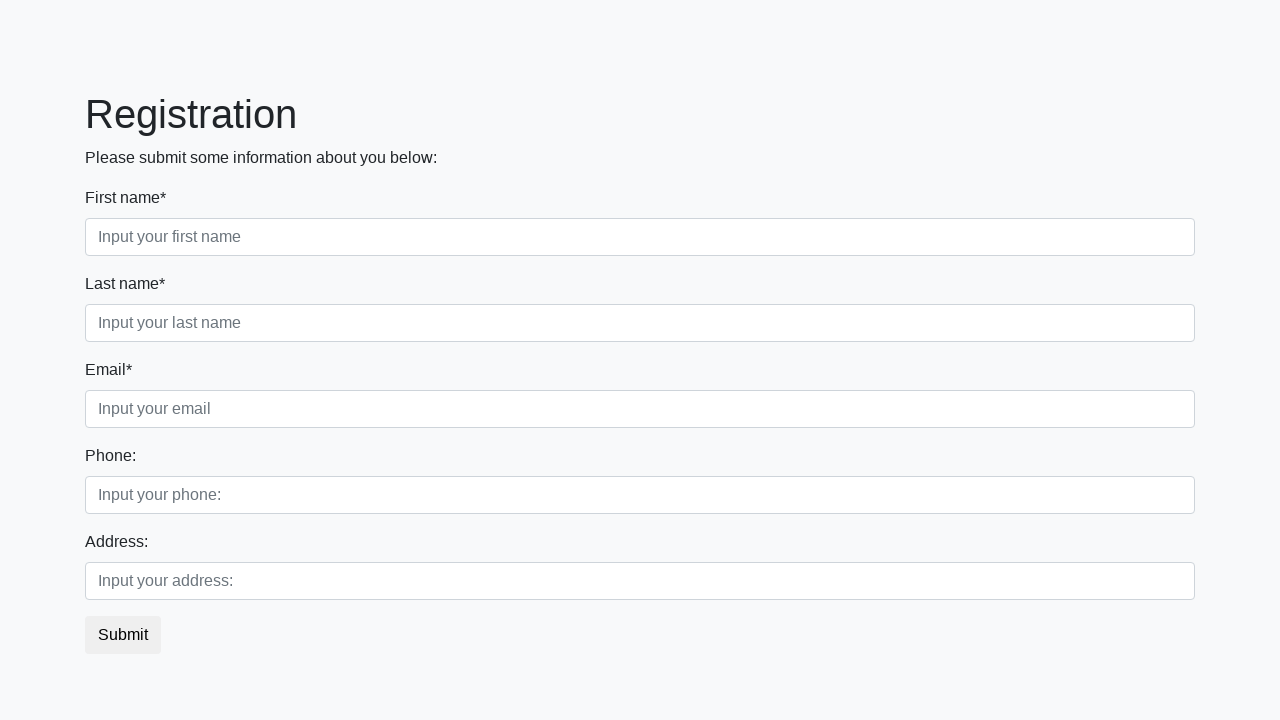

Navigated to registration form page
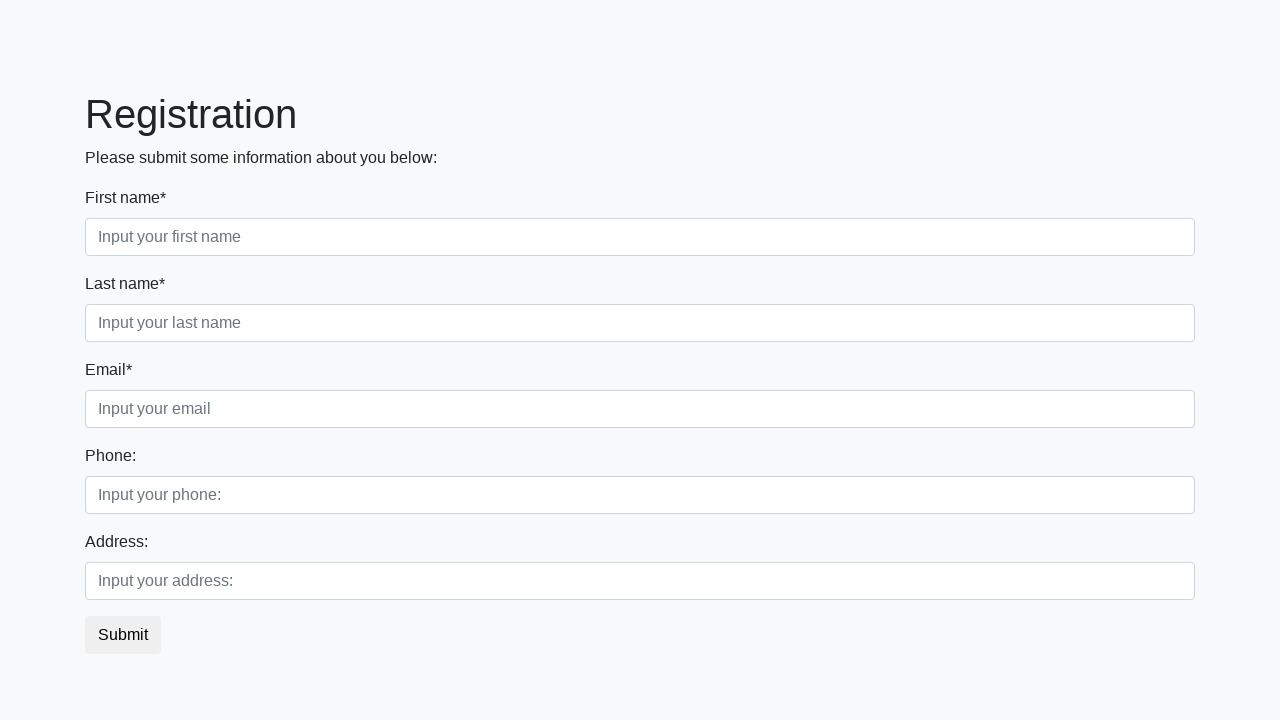

Filled first name field with 'John' on input[placeholder='Input your first name']
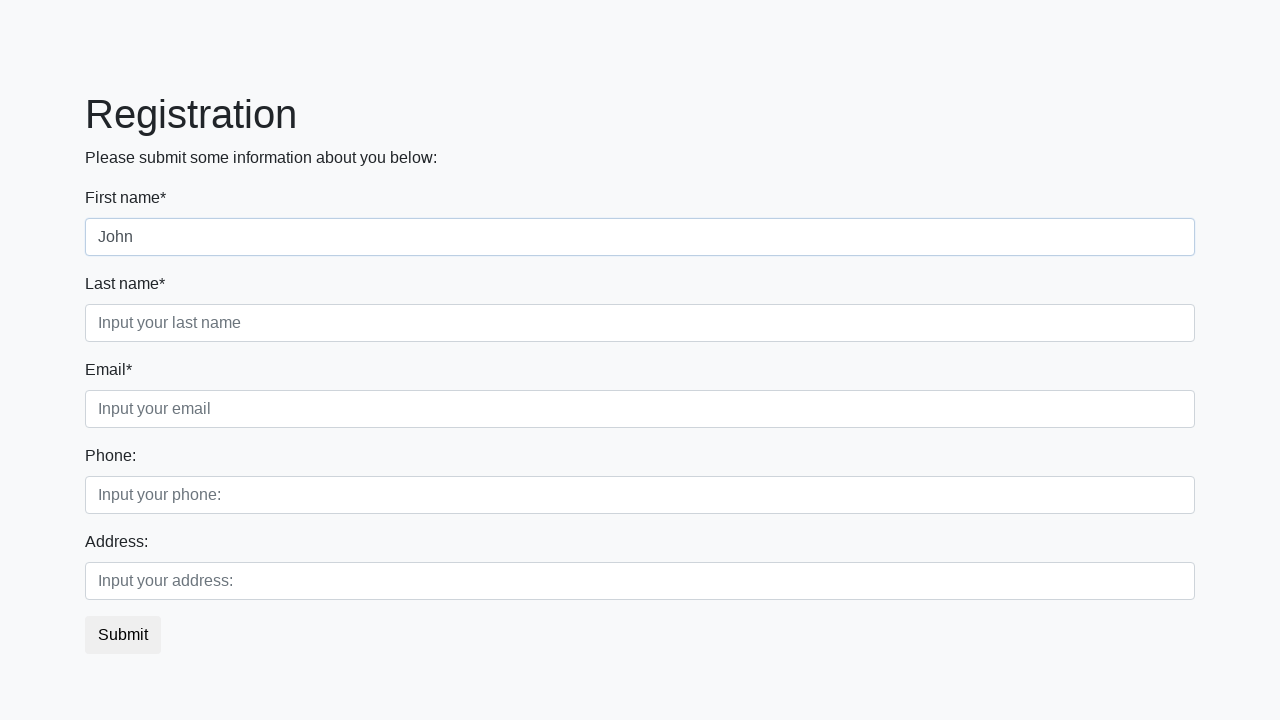

Filled email field with 'john@example.com' on input[placeholder='Input your email']
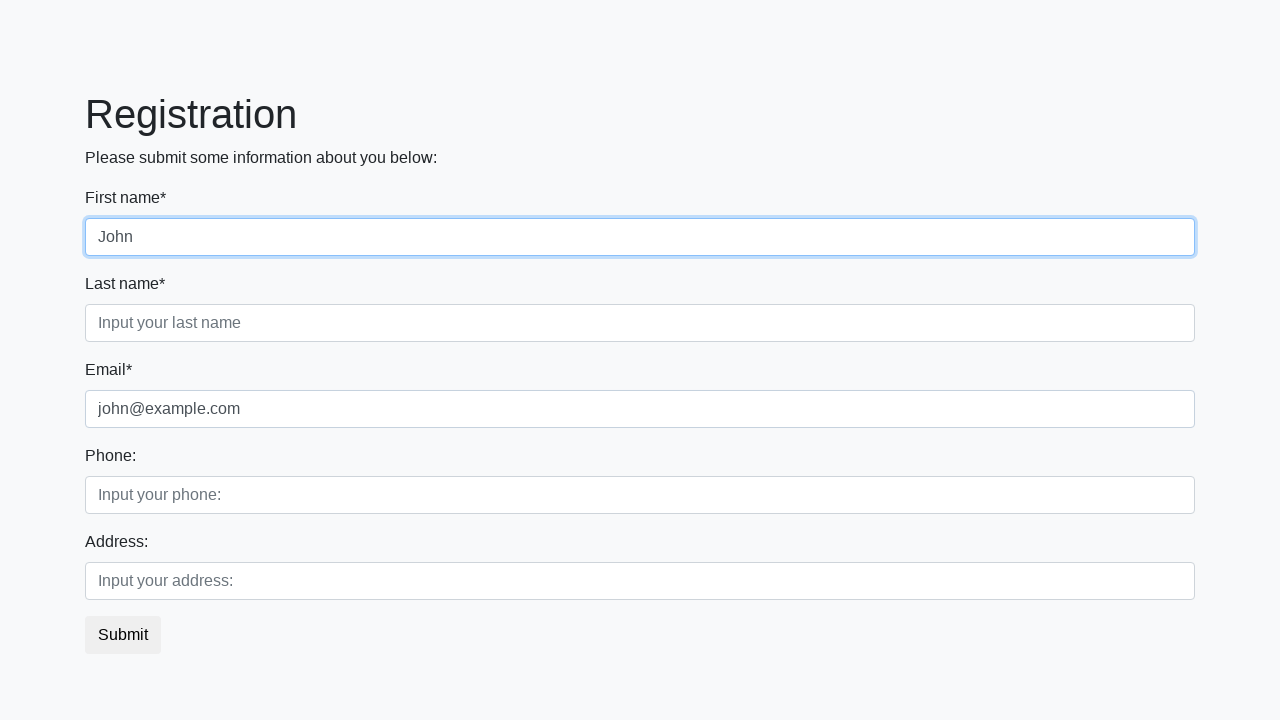

Filled phone field with '1234567898' on input[placeholder='Input your phone:']
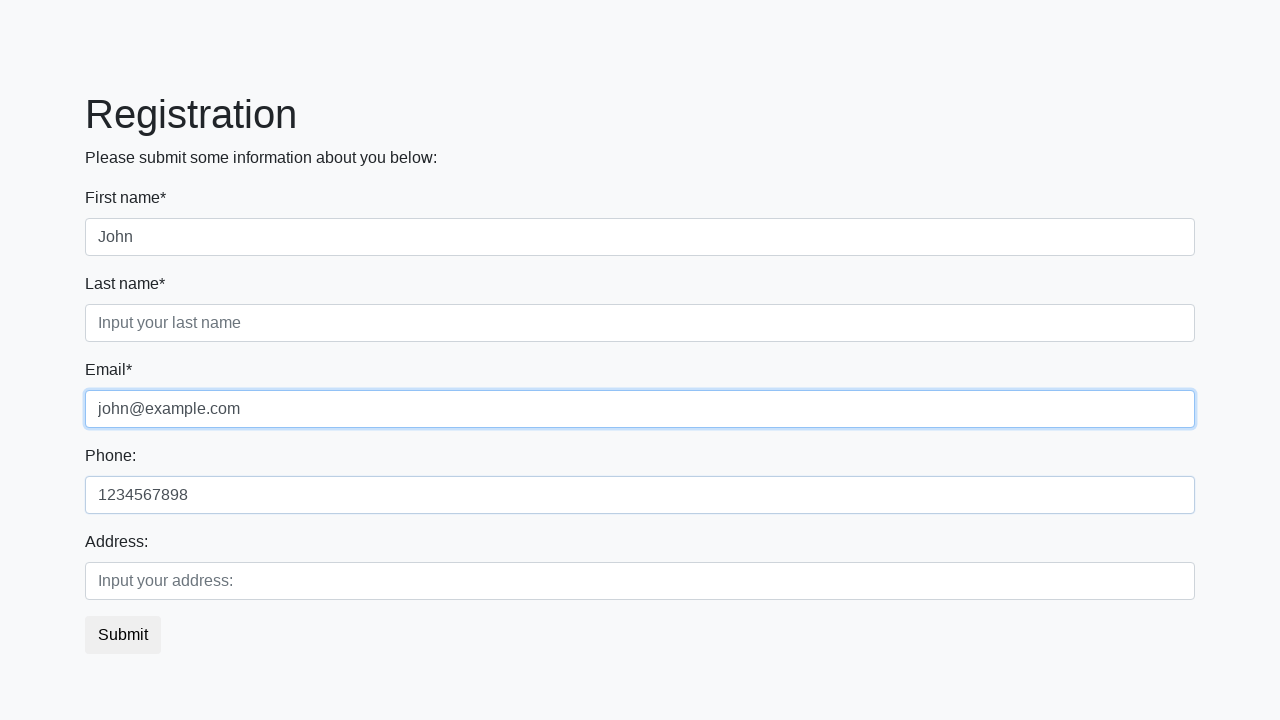

Filled address field with '789 Pine Street' on input[placeholder='Input your address:']
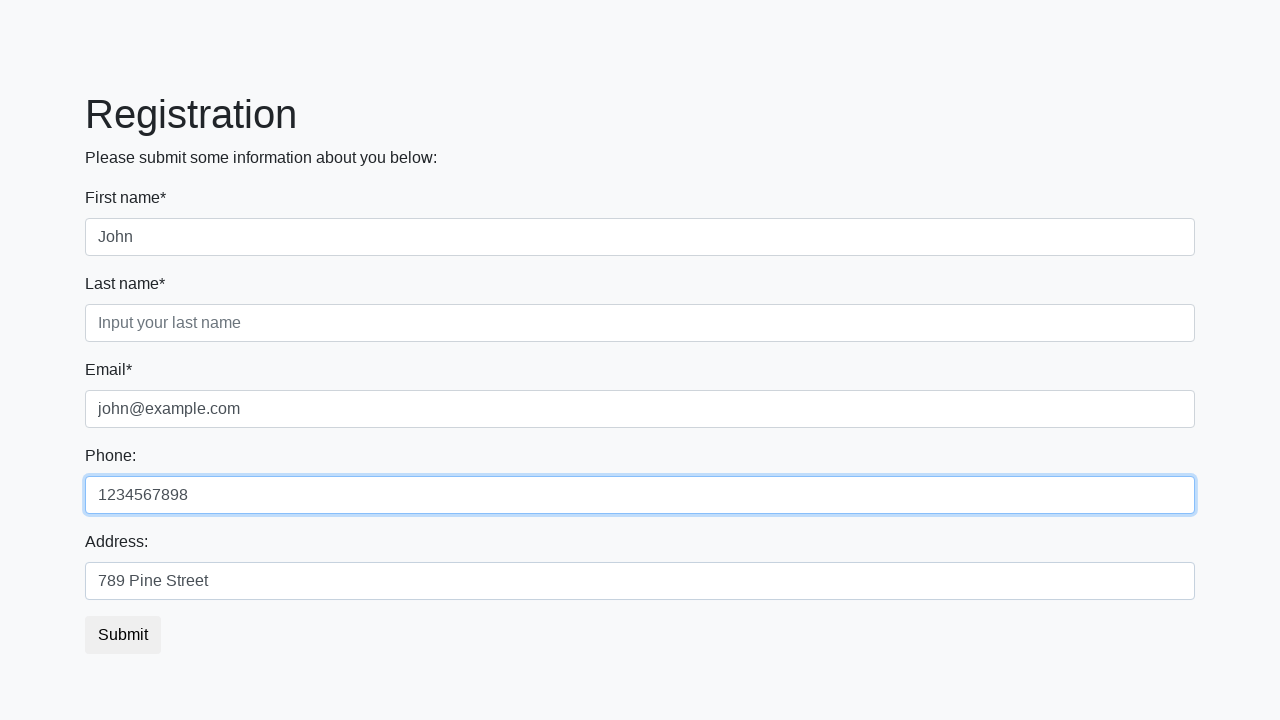

Clicked submit button without filling last name field at (123, 635) on [type='submit']
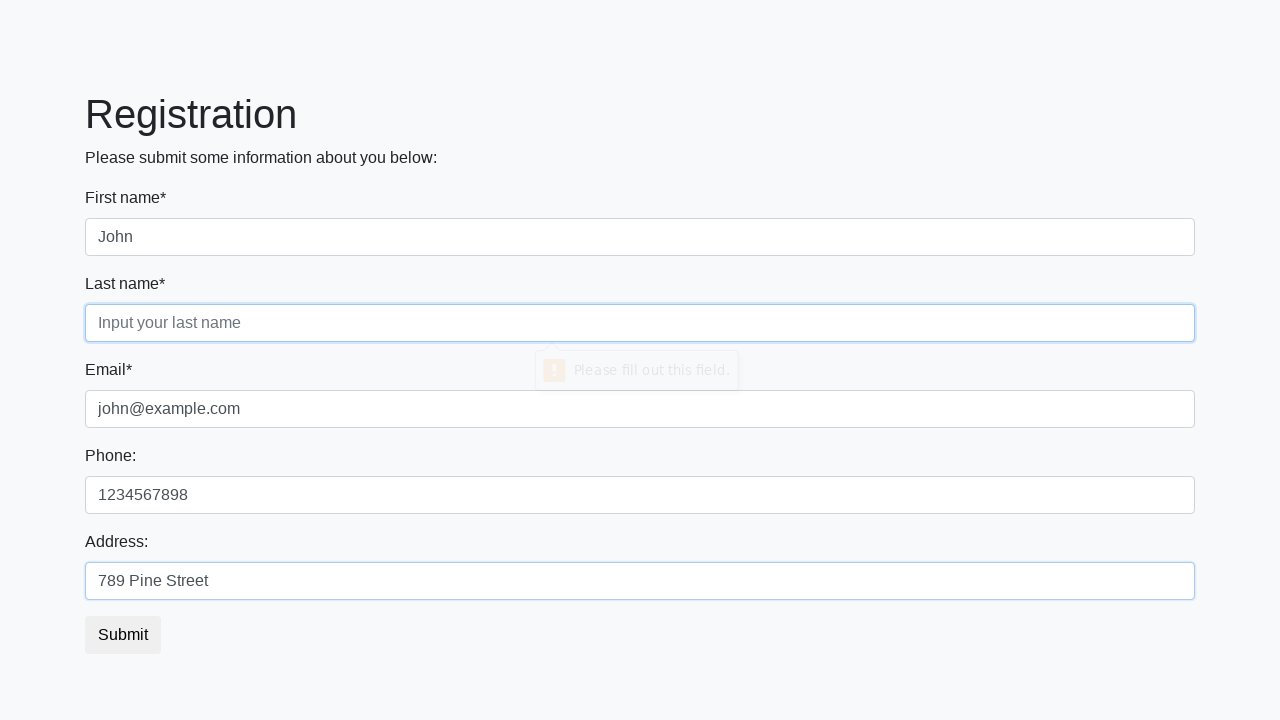

Retrieved validation message from last name field: 'Please fill out this field.'
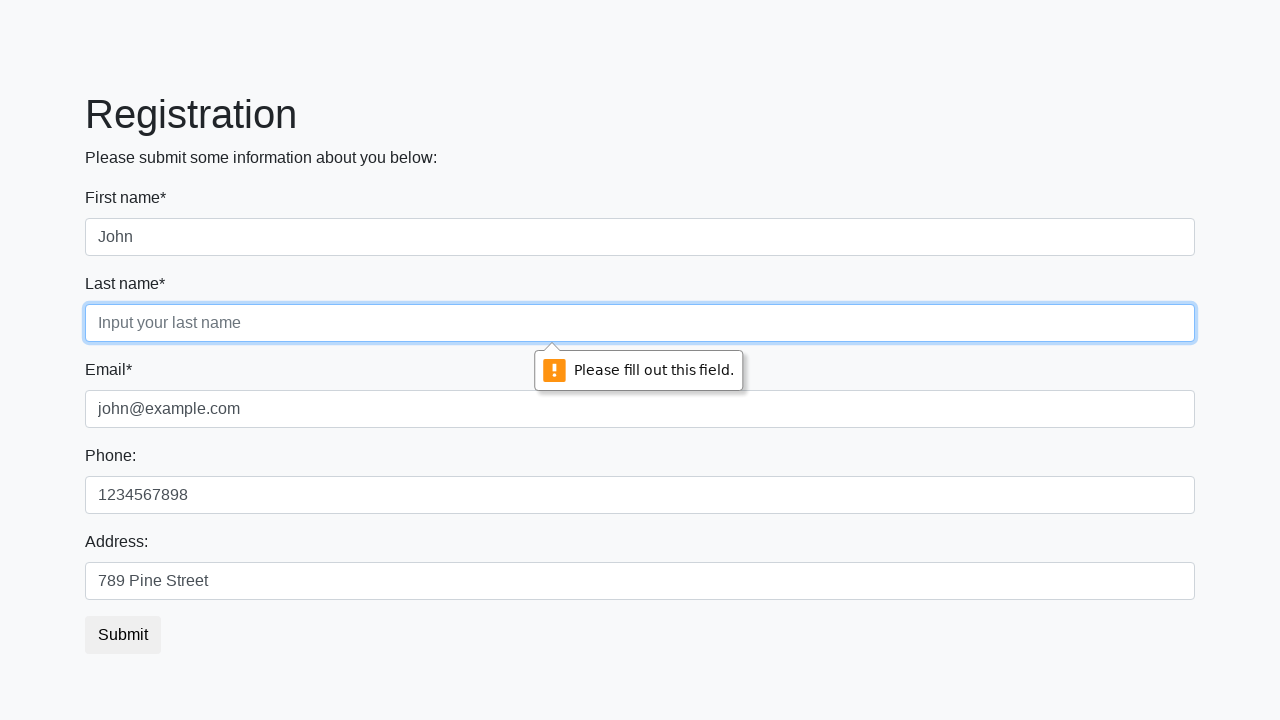

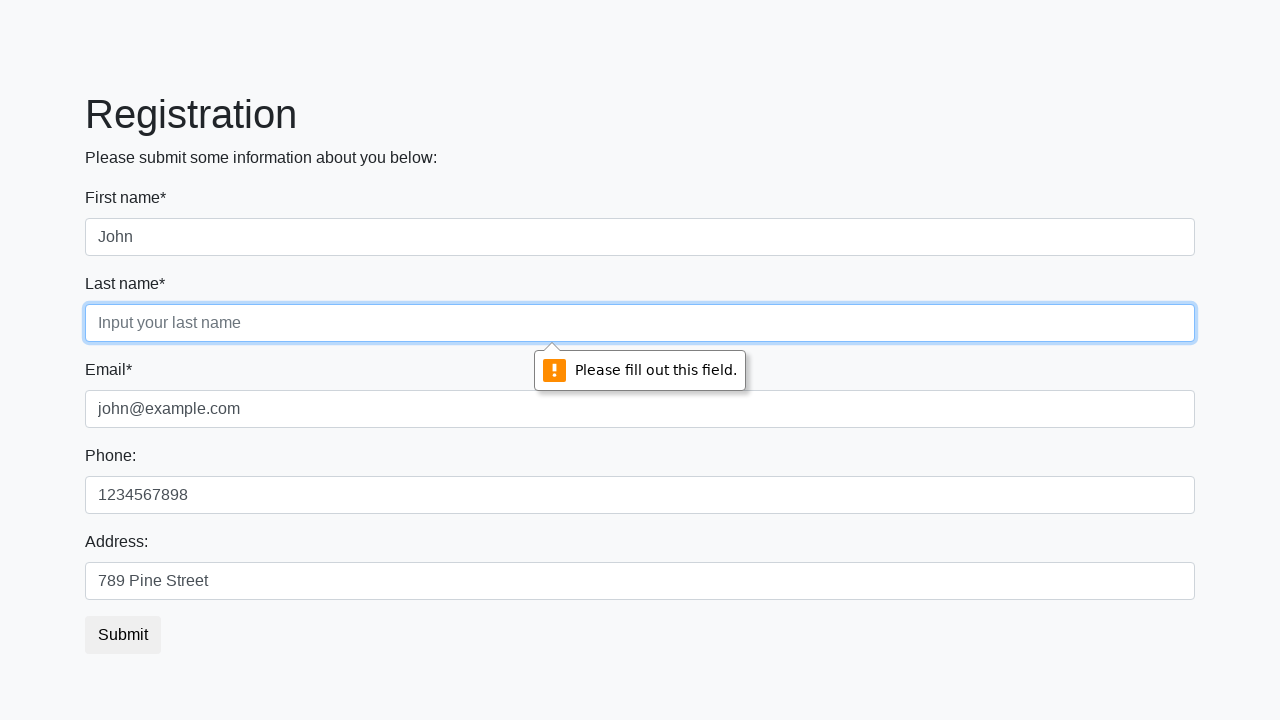